Tests multi-select dropdown functionality by selecting and deselecting various options using different methods

Starting URL: https://training-support.net/webelements/selects

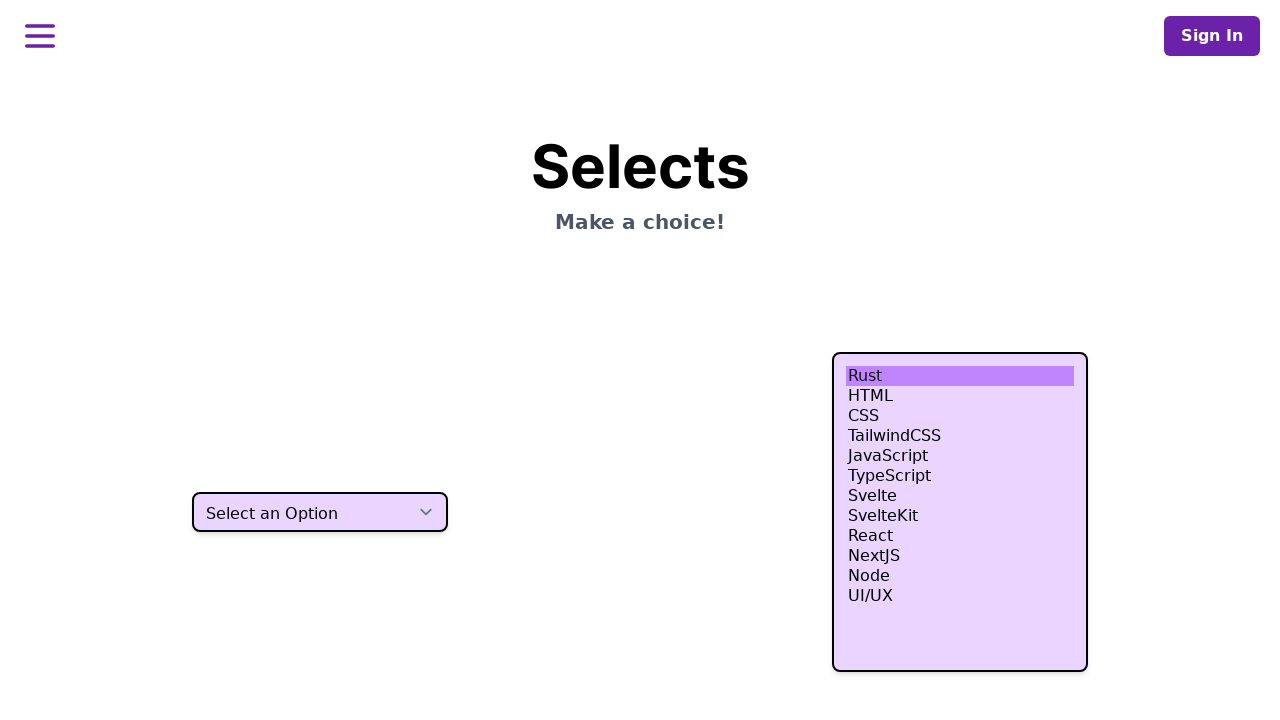

Located multi-select dropdown element with class h-80
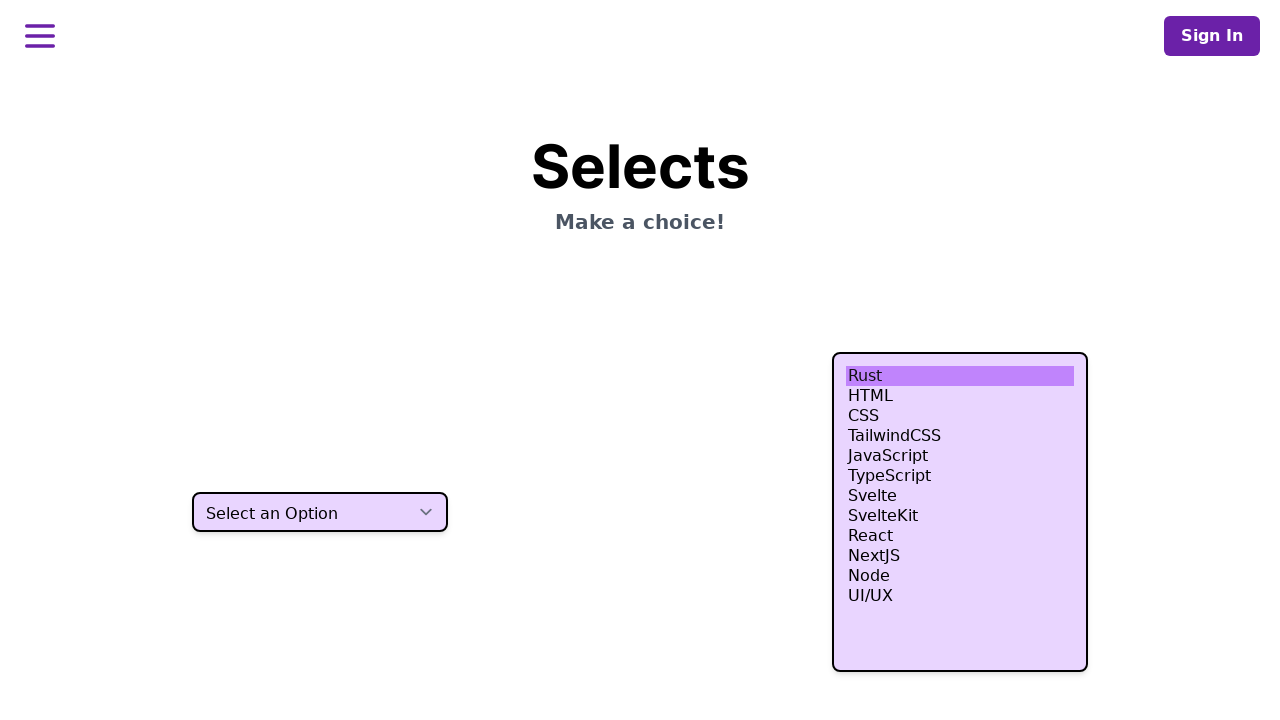

Deselected first option (index 0) in multi-select dropdown
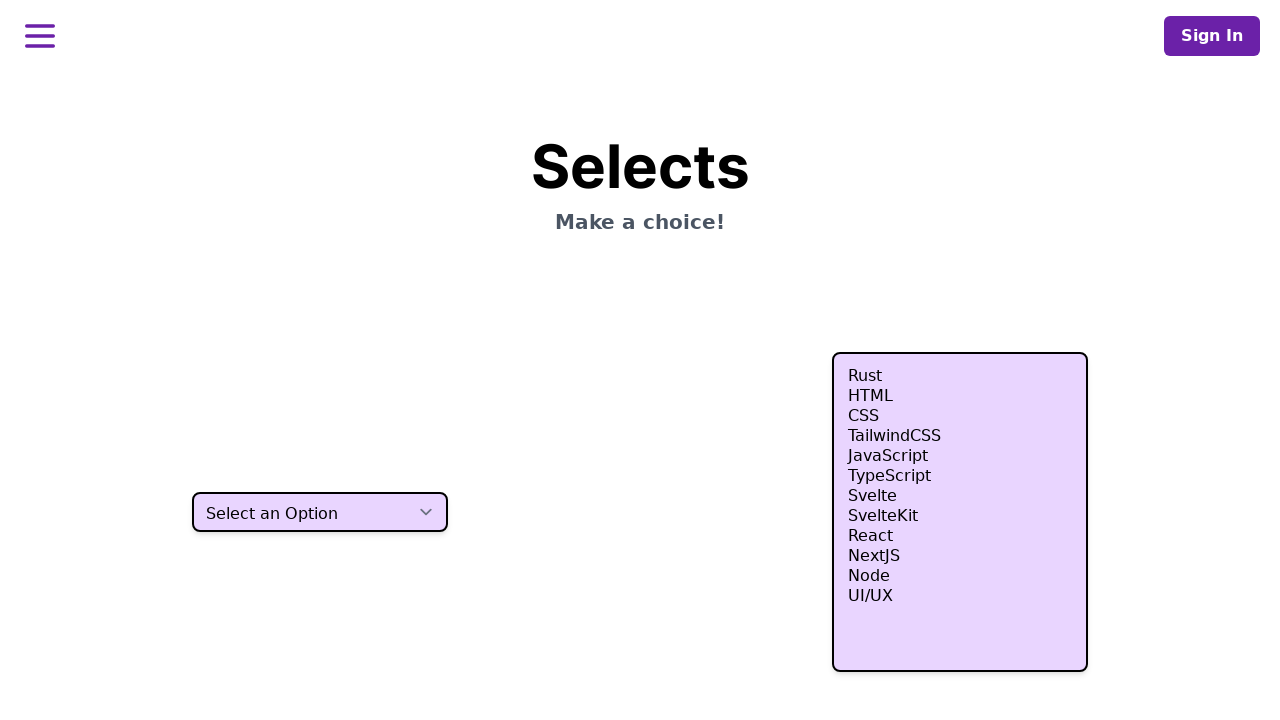

Selected 'HTML' option by visible text on select.h-80
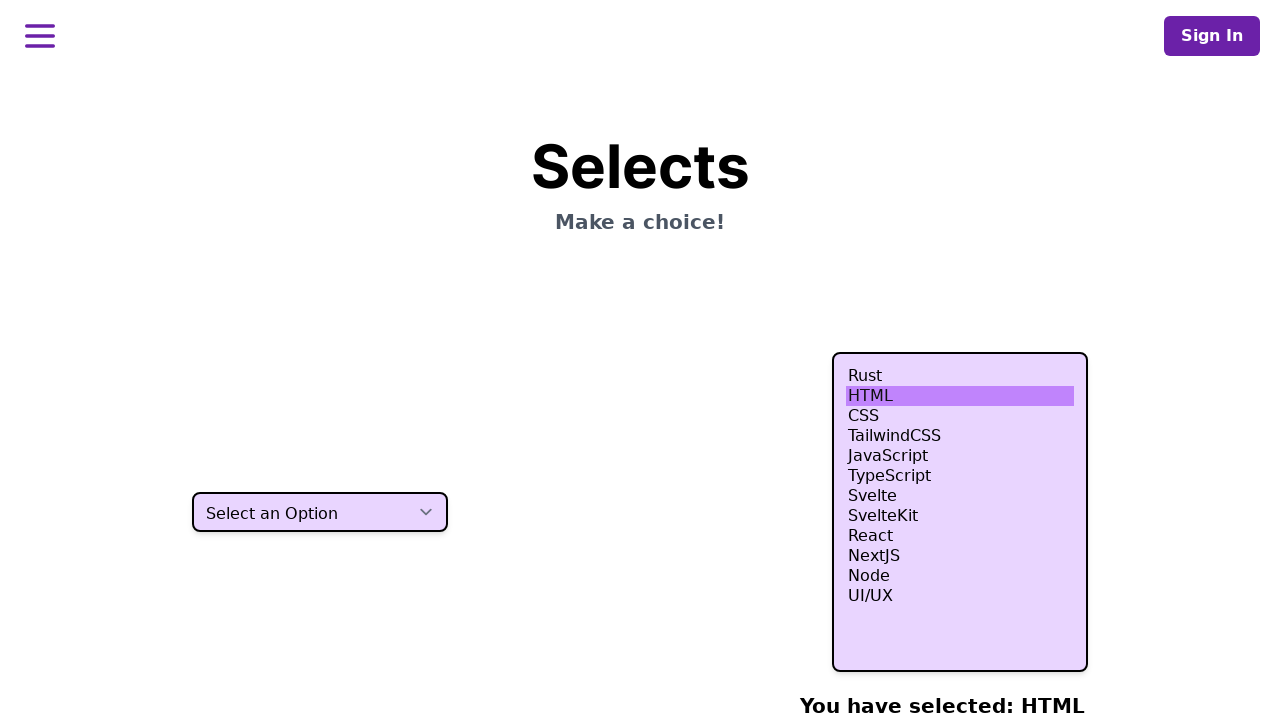

Selected option at index 3
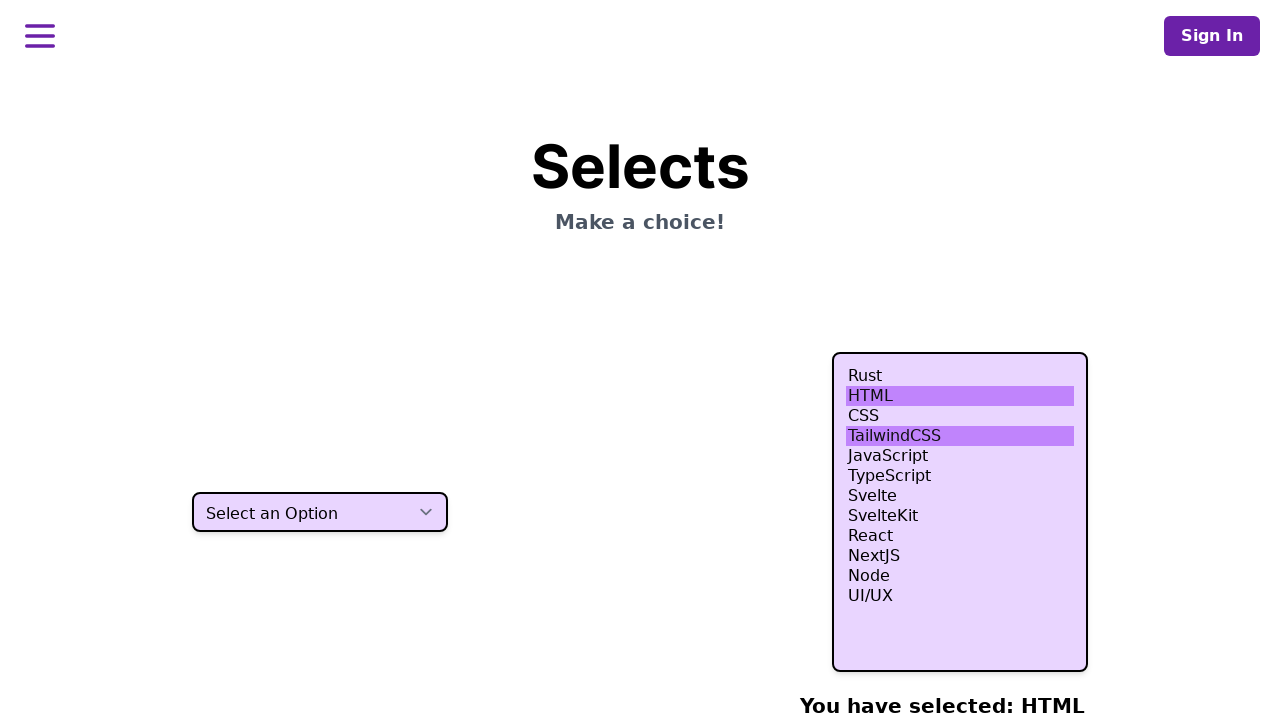

Selected option at index 4
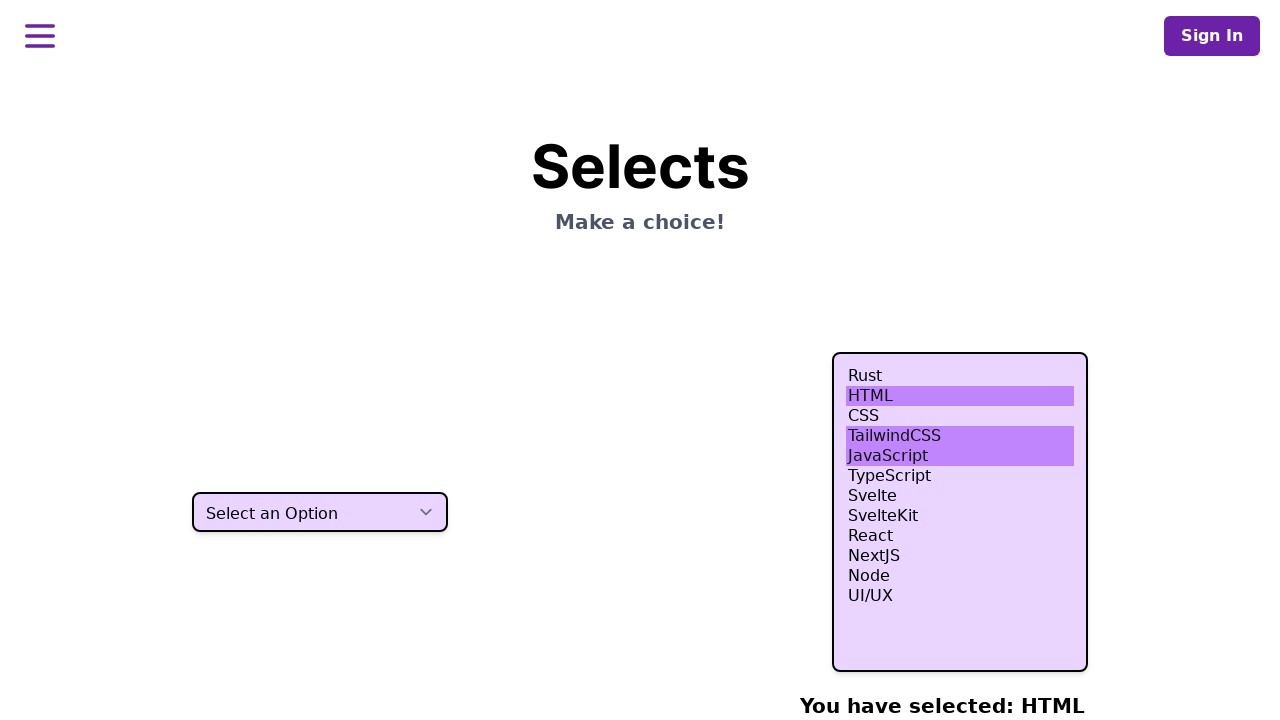

Selected option at index 5
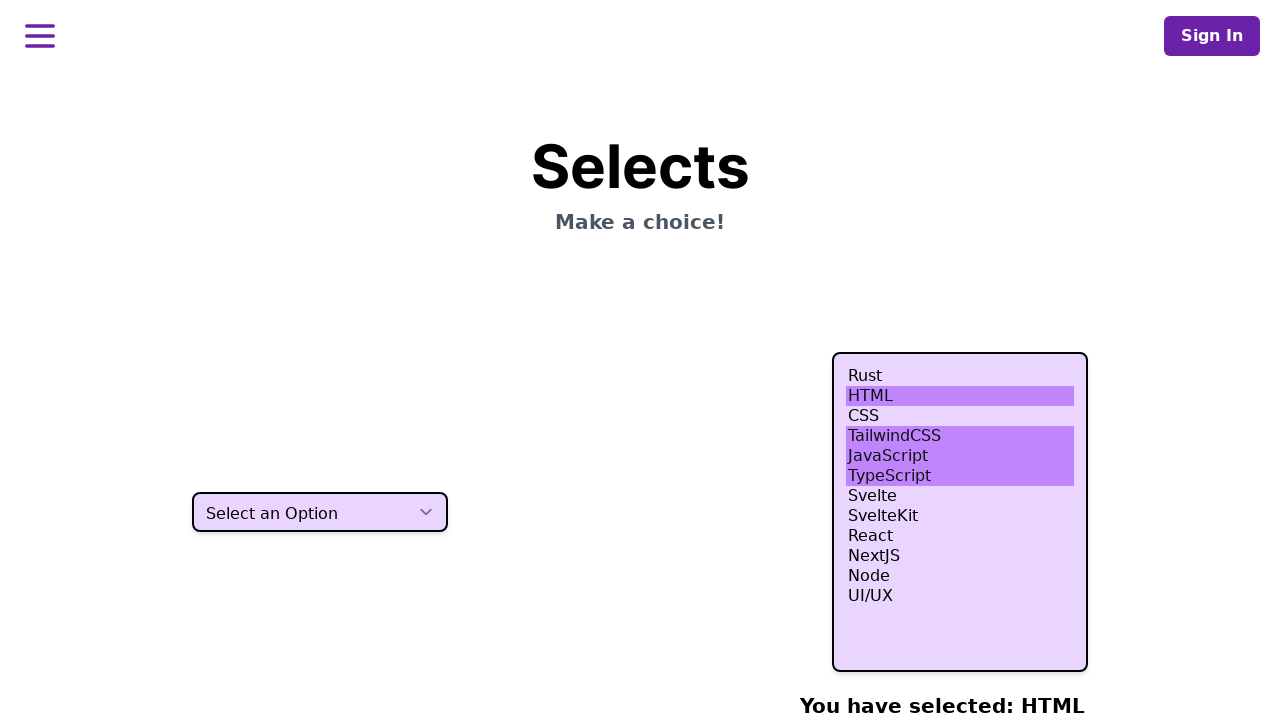

Selected option with value 'nodejs' on select.h-80
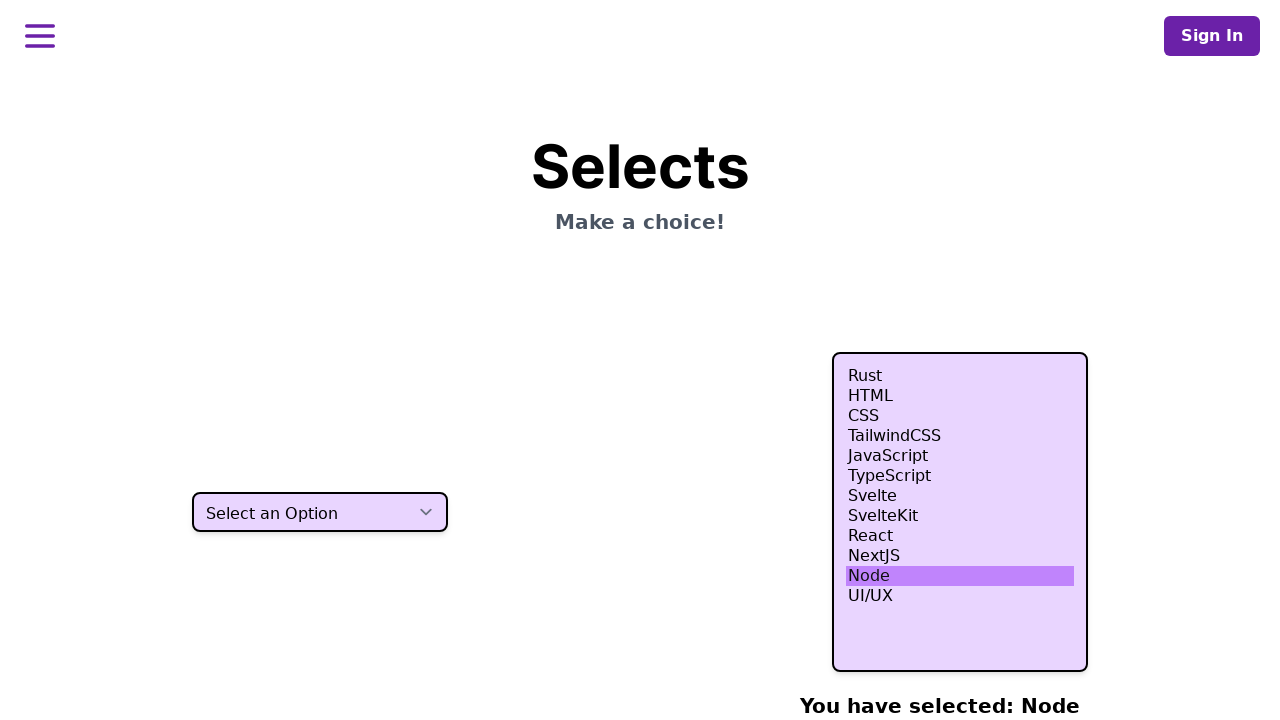

Deselected option at index 4
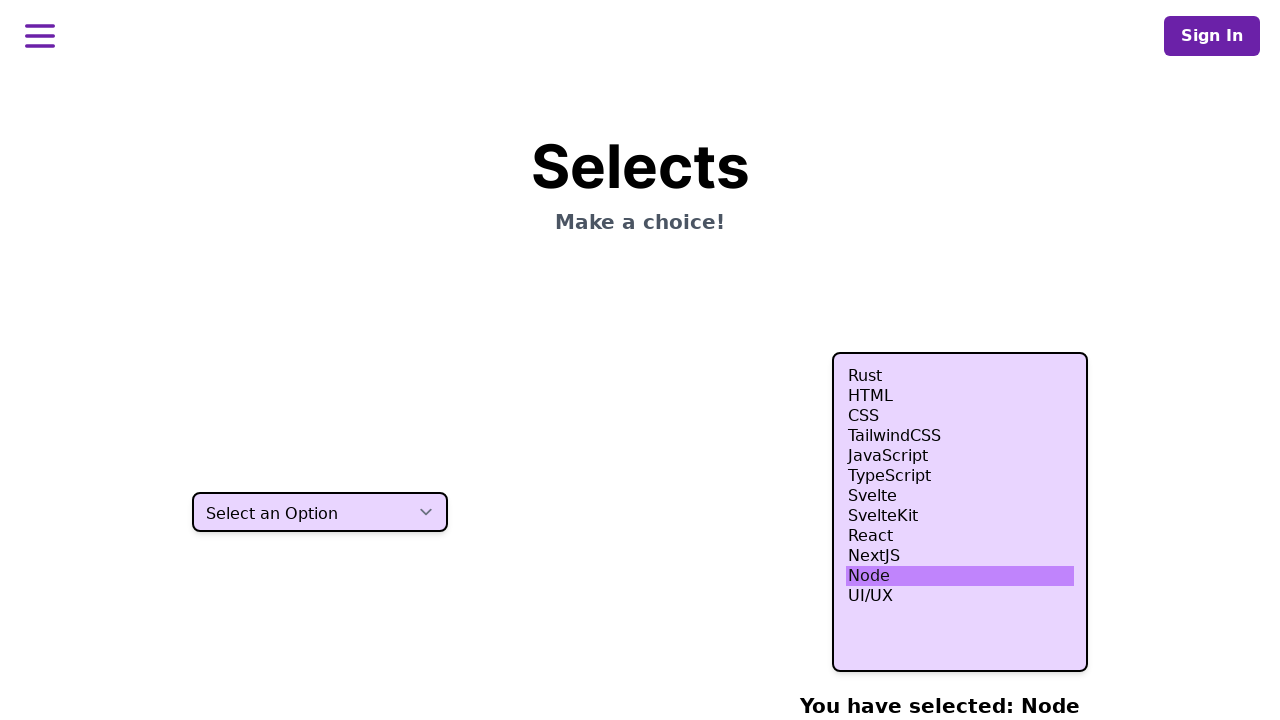

Verified multi-select dropdown is present on page
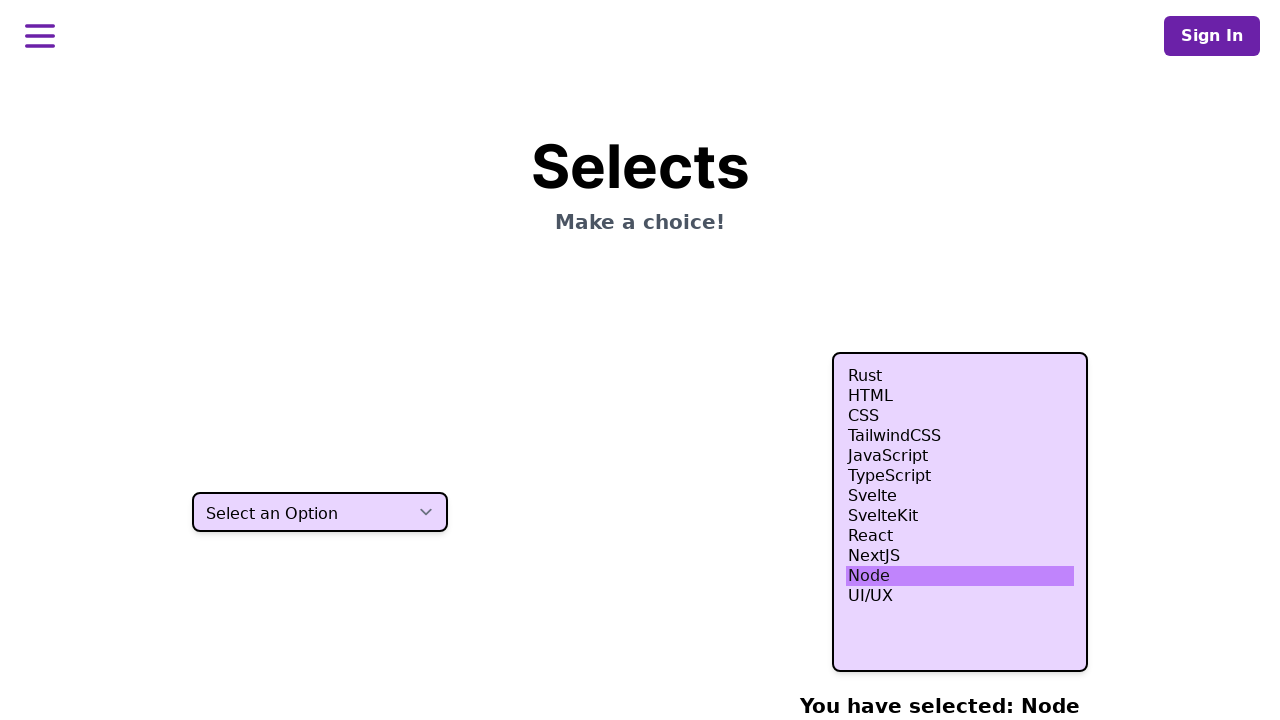

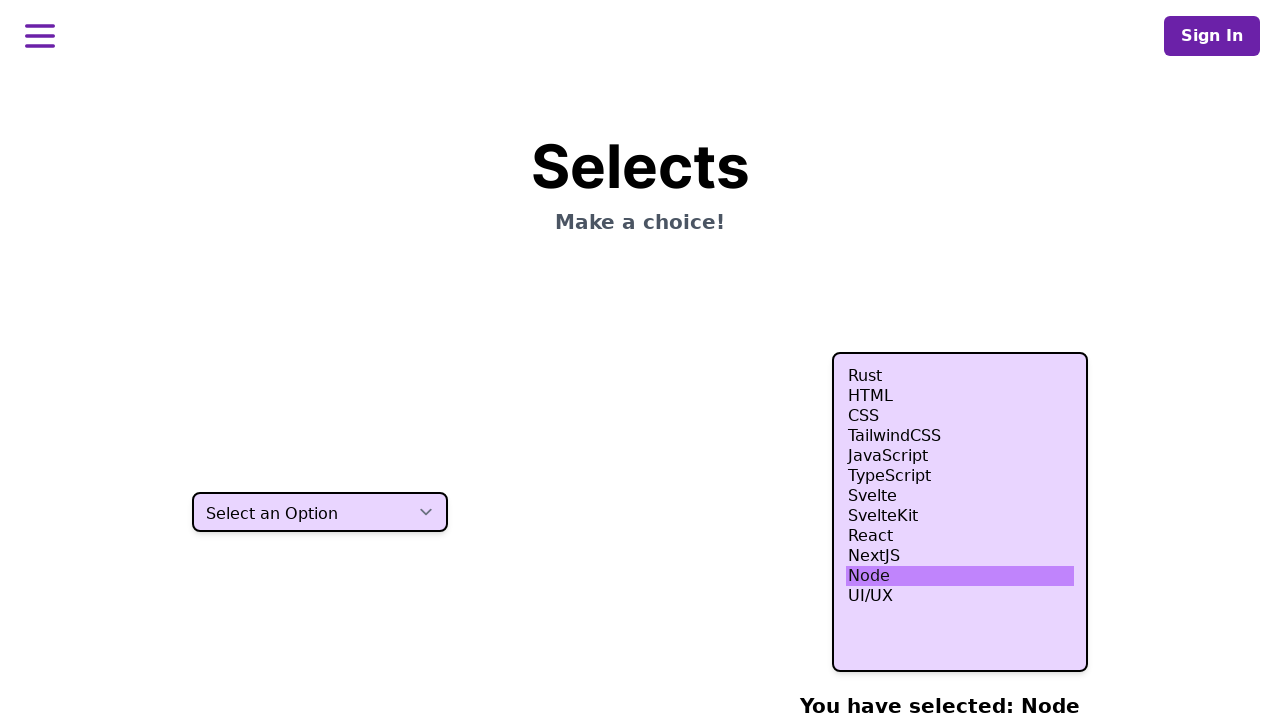